Tests JavaScript prompt alert functionality by switching to iframe, triggering a prompt, entering text, and verifying the result is displayed on the page

Starting URL: https://www.w3schools.com/js/tryit.asp?filename=tryjs_prompt

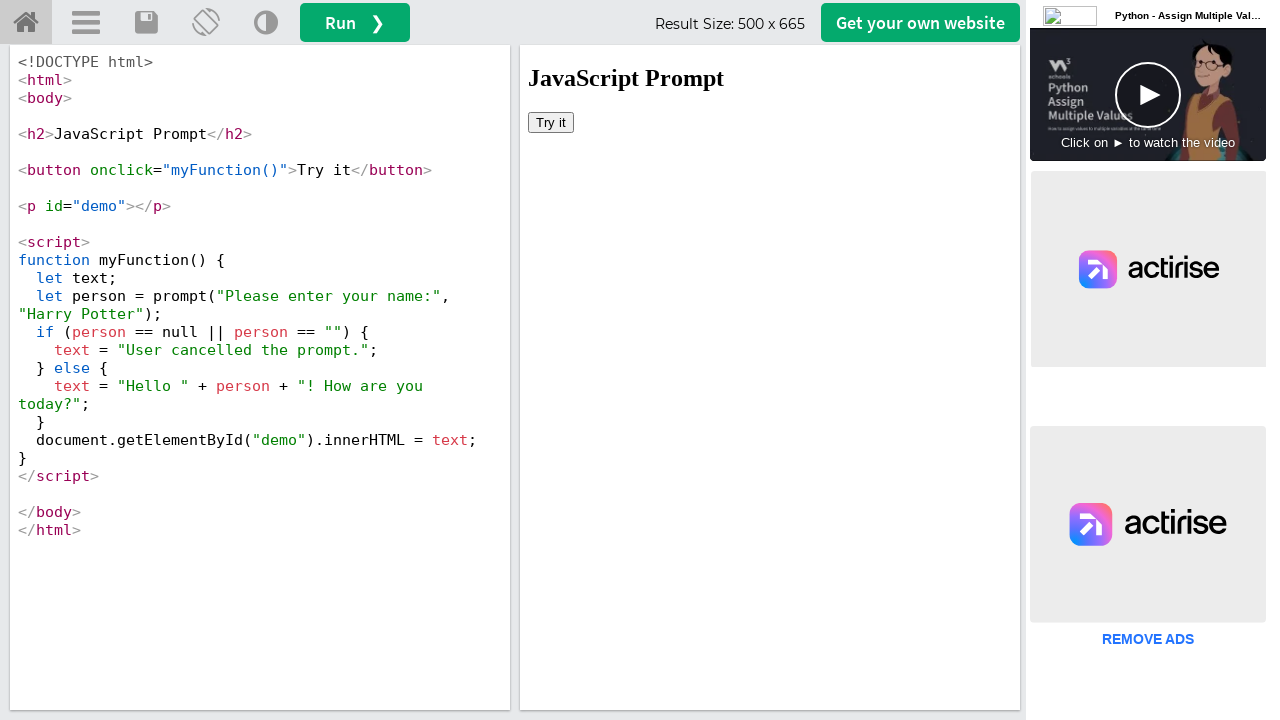

Located iframe element with id 'iframeResult'
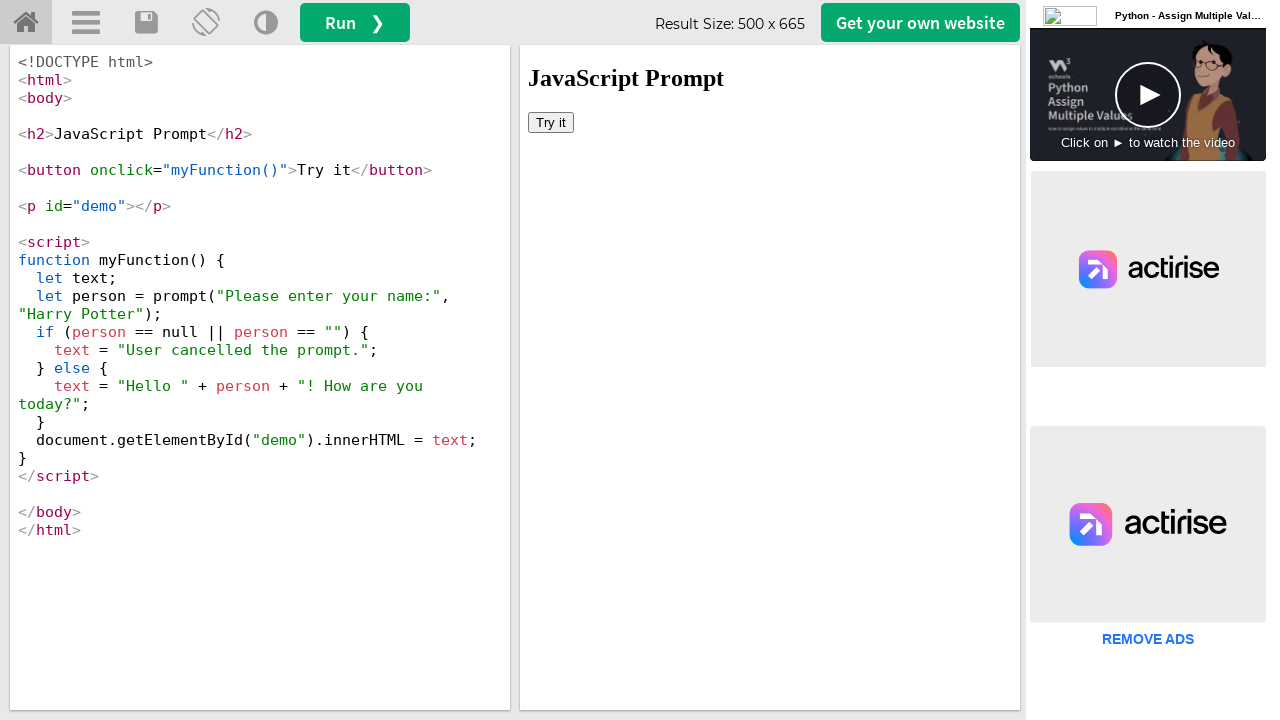

Clicked 'Try it' button to trigger JavaScript prompt at (551, 122) on iframe[id='iframeResult'] >> internal:control=enter-frame >> button:has-text('Tr
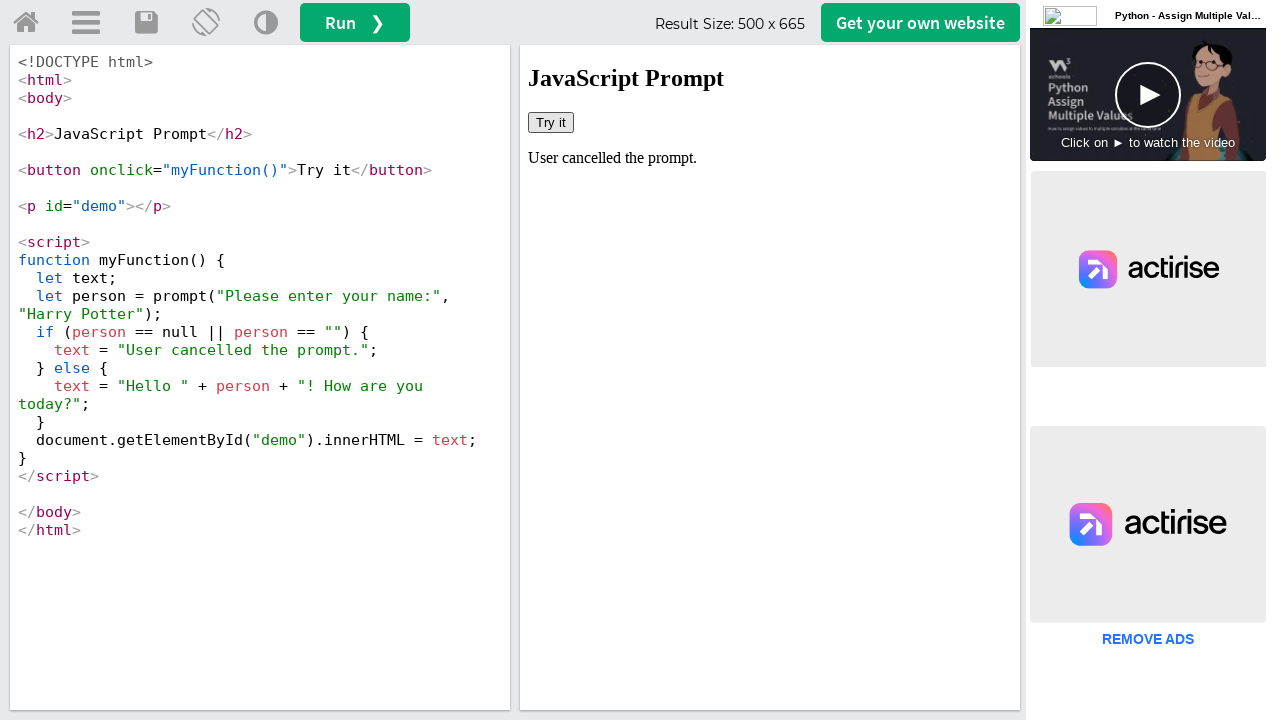

Set up dialog handler to accept prompt with 'Hari'
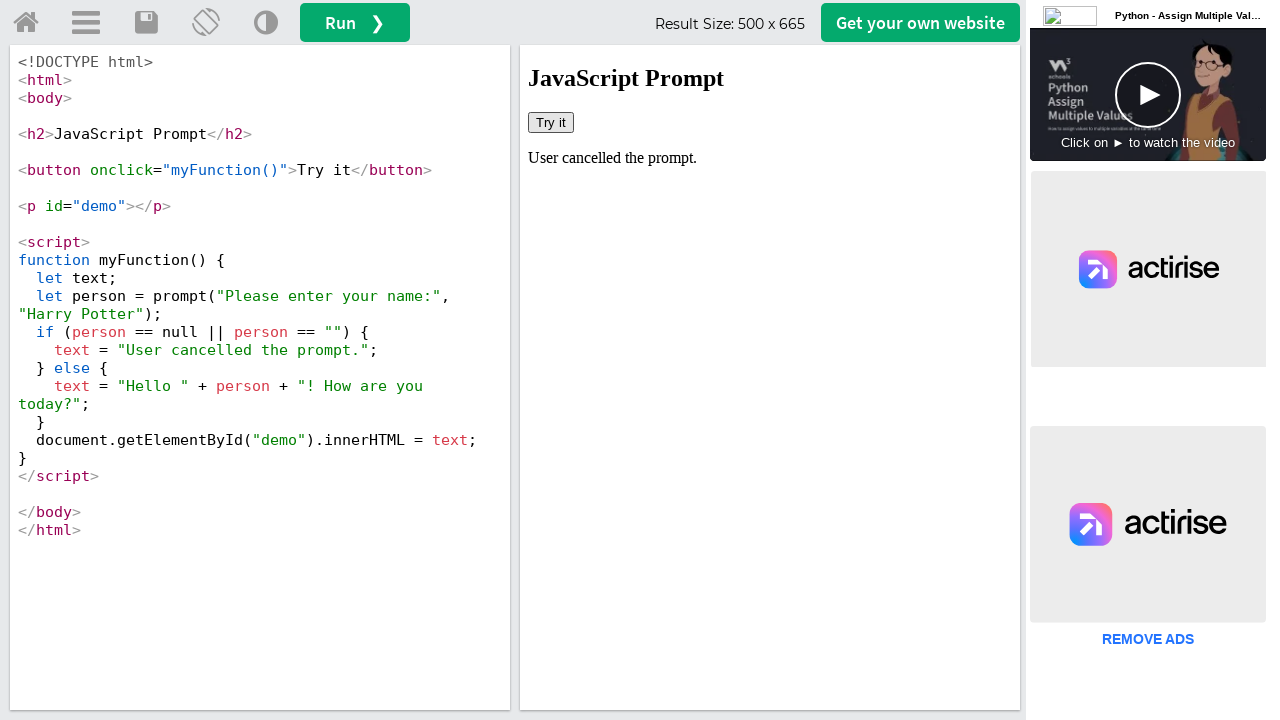

Retrieved text content from #demo element
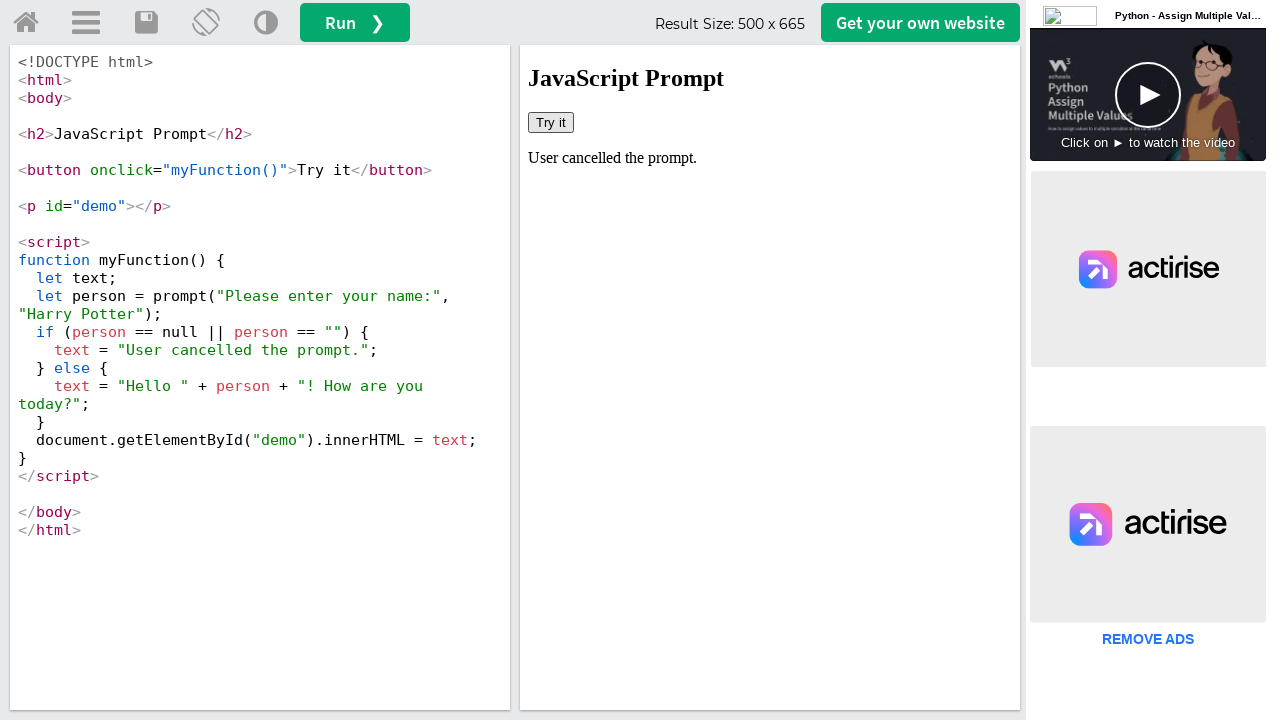

Verification failed: 'Hari' not found in the result text
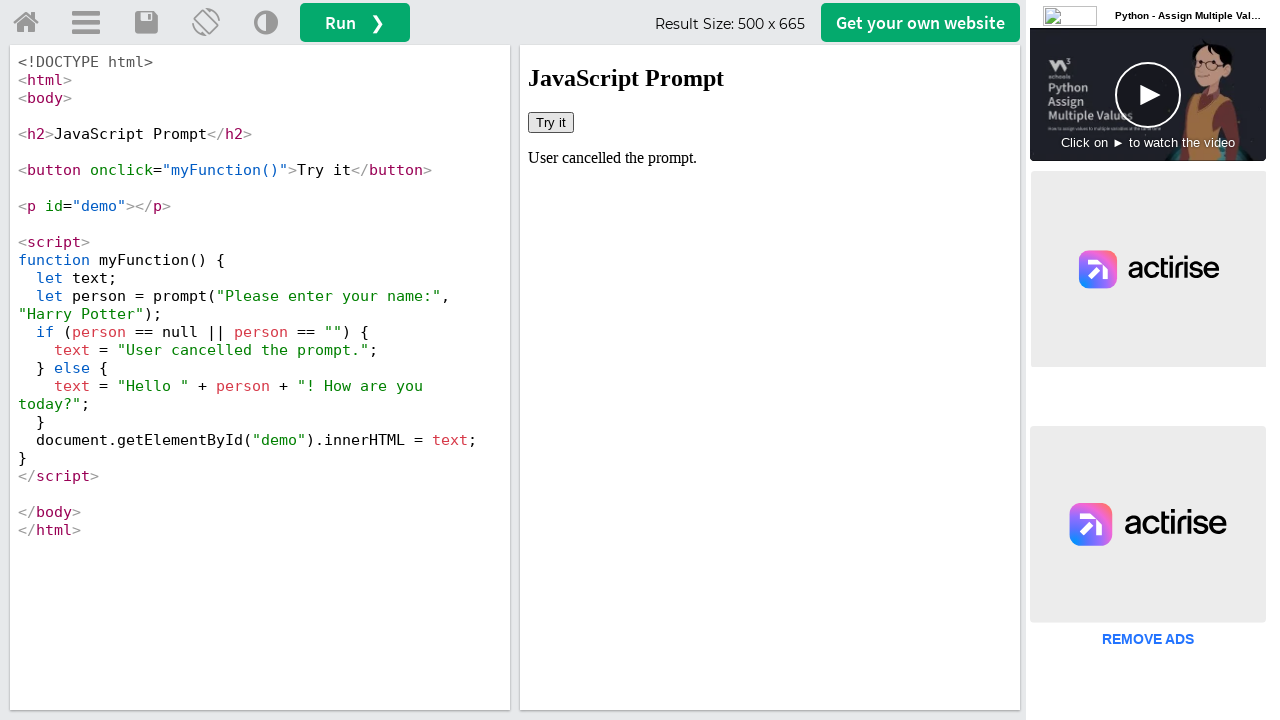

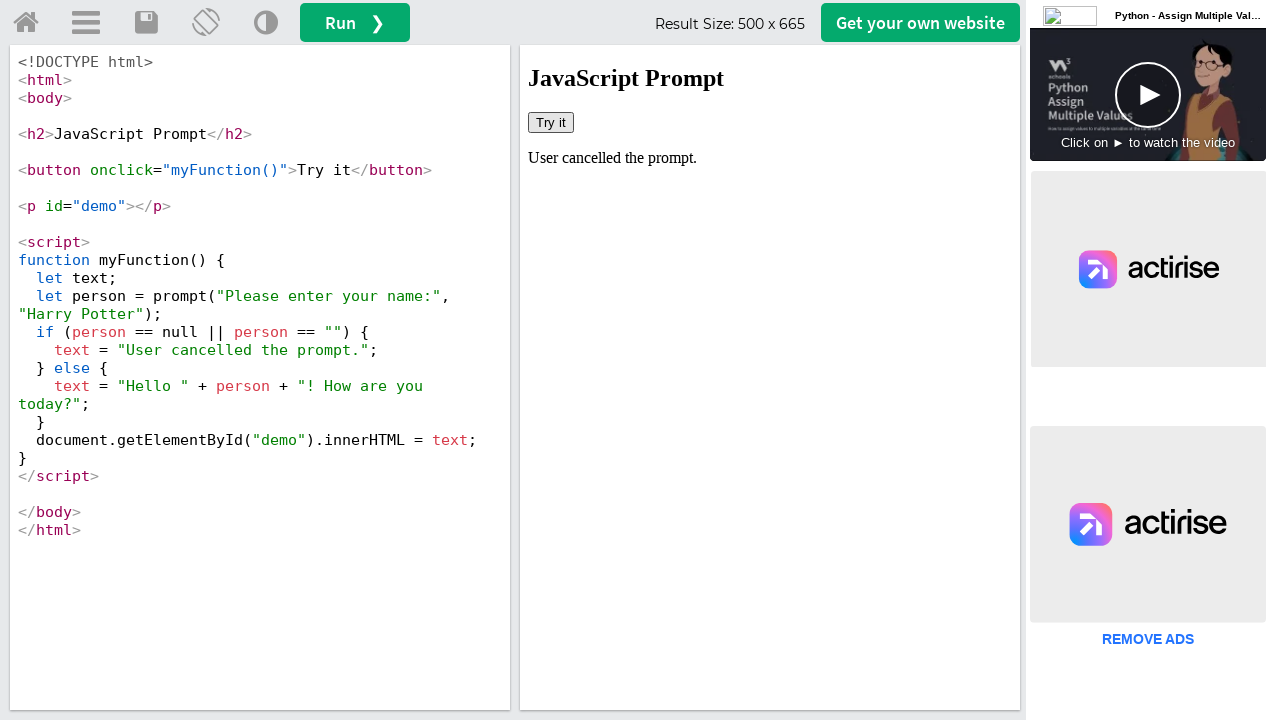